Tests a tags input box component by removing all existing tags, adding 10 new random tags, verifying the tag count reaches 0 remaining, then testing XSS script input as a tag value.

Starting URL: https://qaplayground.dev/apps/tags-input-box/

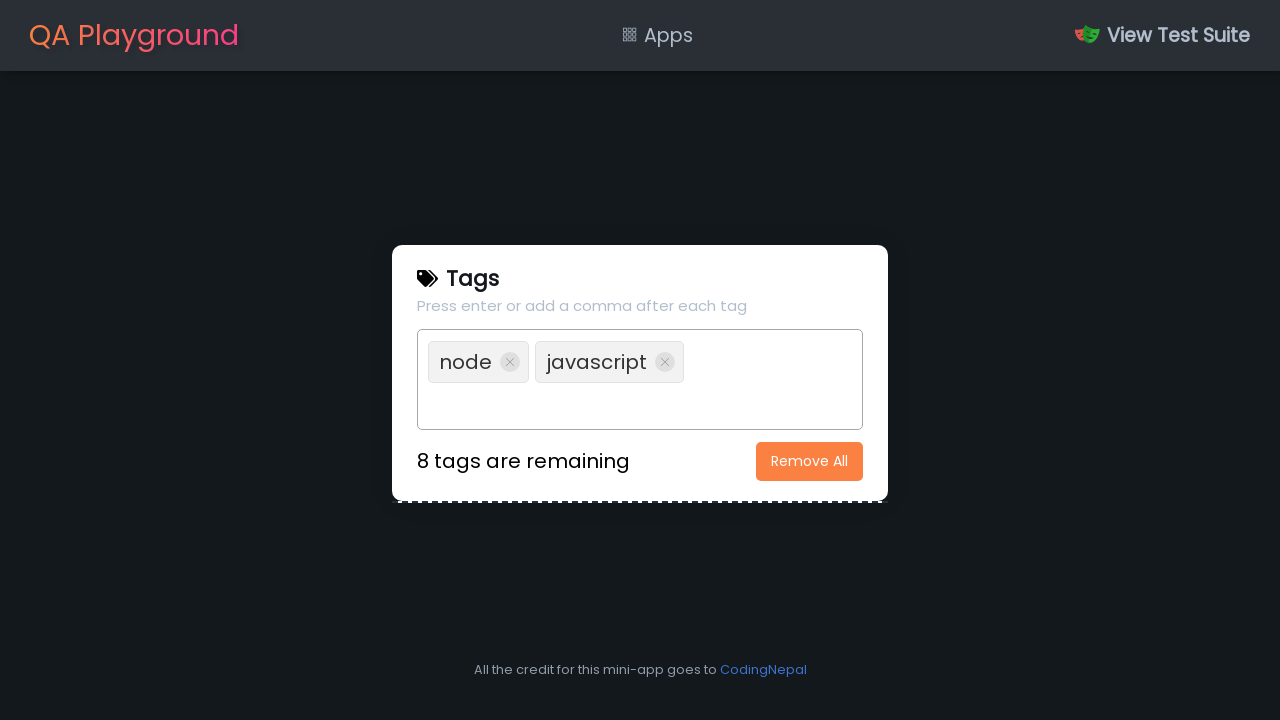

Waited for initial tags to load
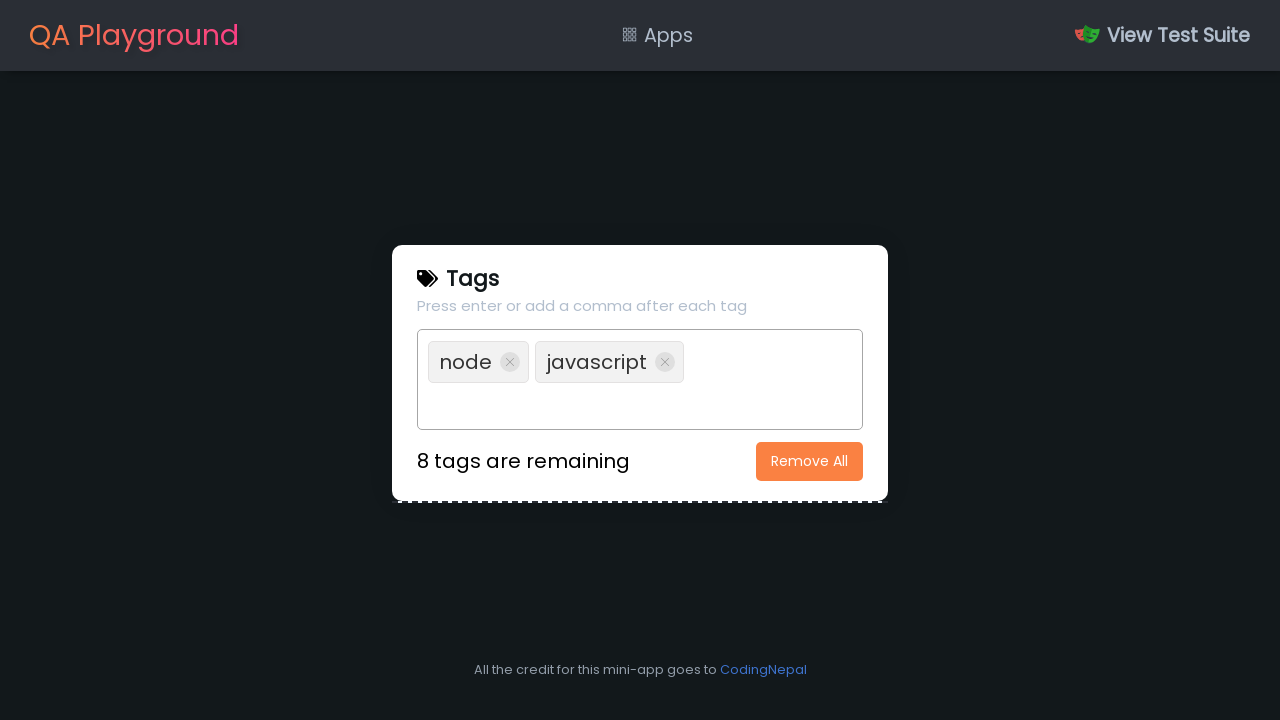

Retrieved initial tag count: 2 tags
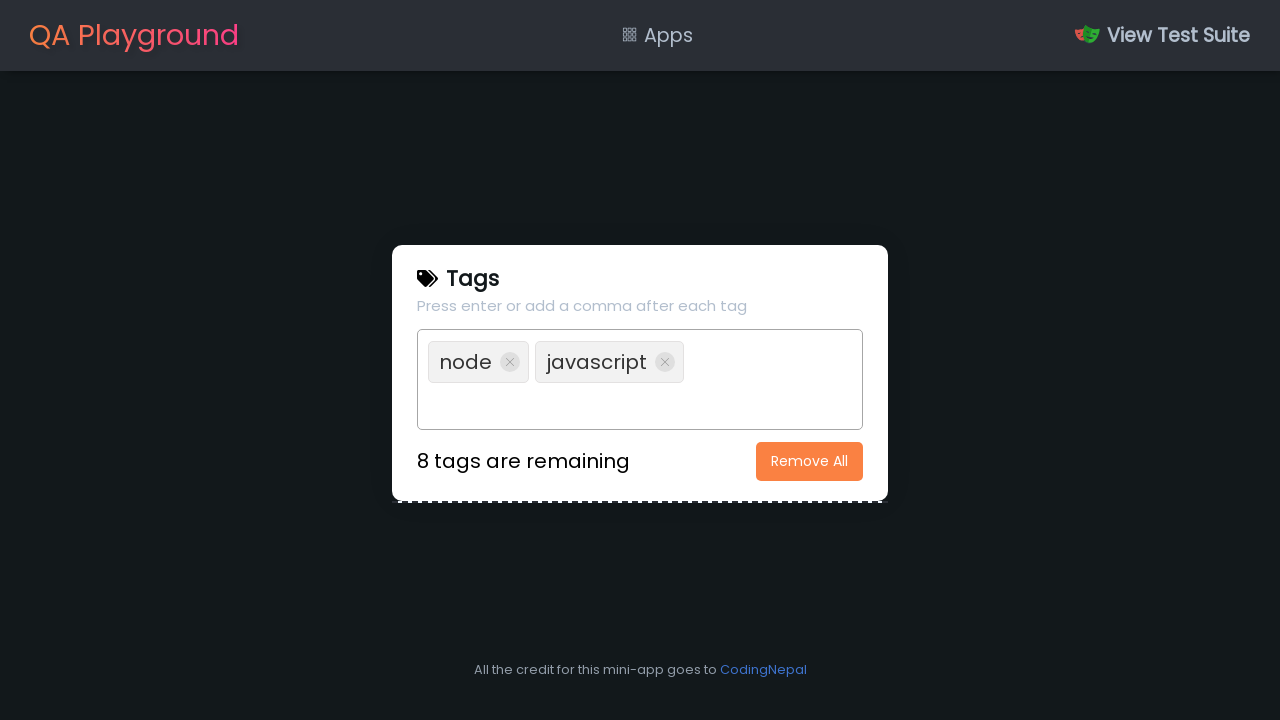

Clicked 'Remove All' button to clear existing tags at (810, 461) on xpath=//button[.='Remove All']
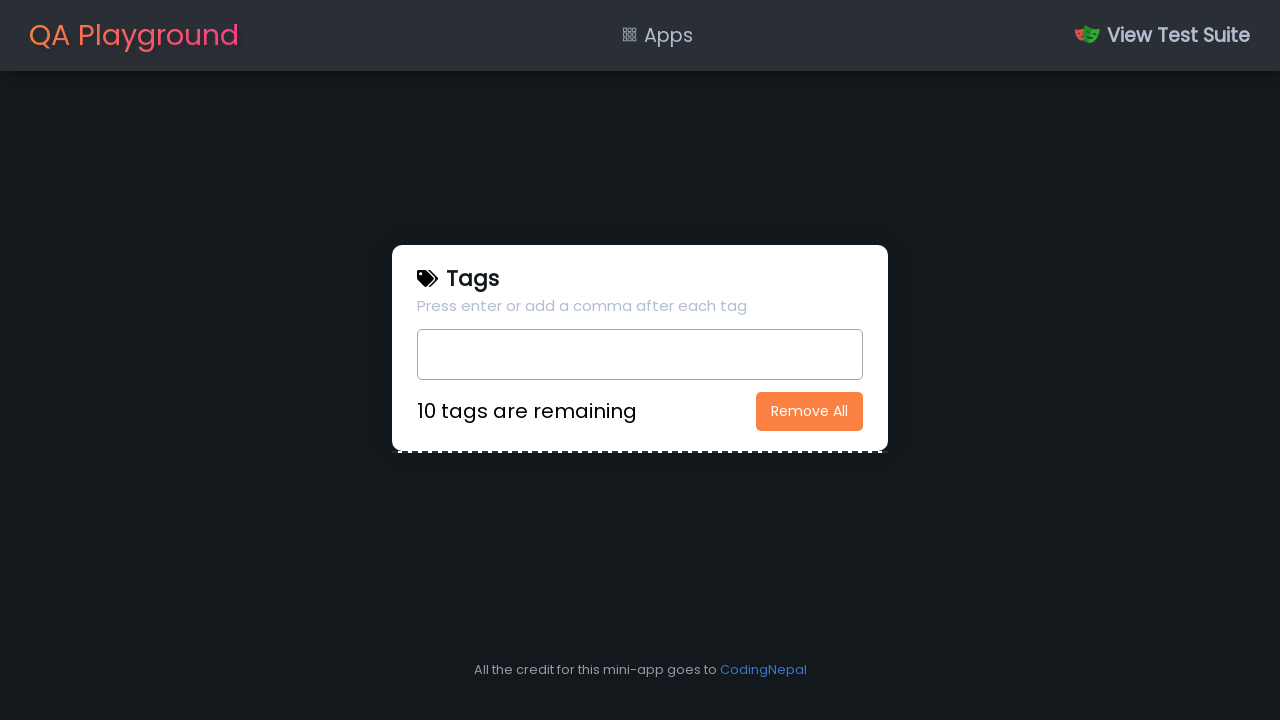

Filled input field with random tag 1: '113f2d0363' on input[type=text]
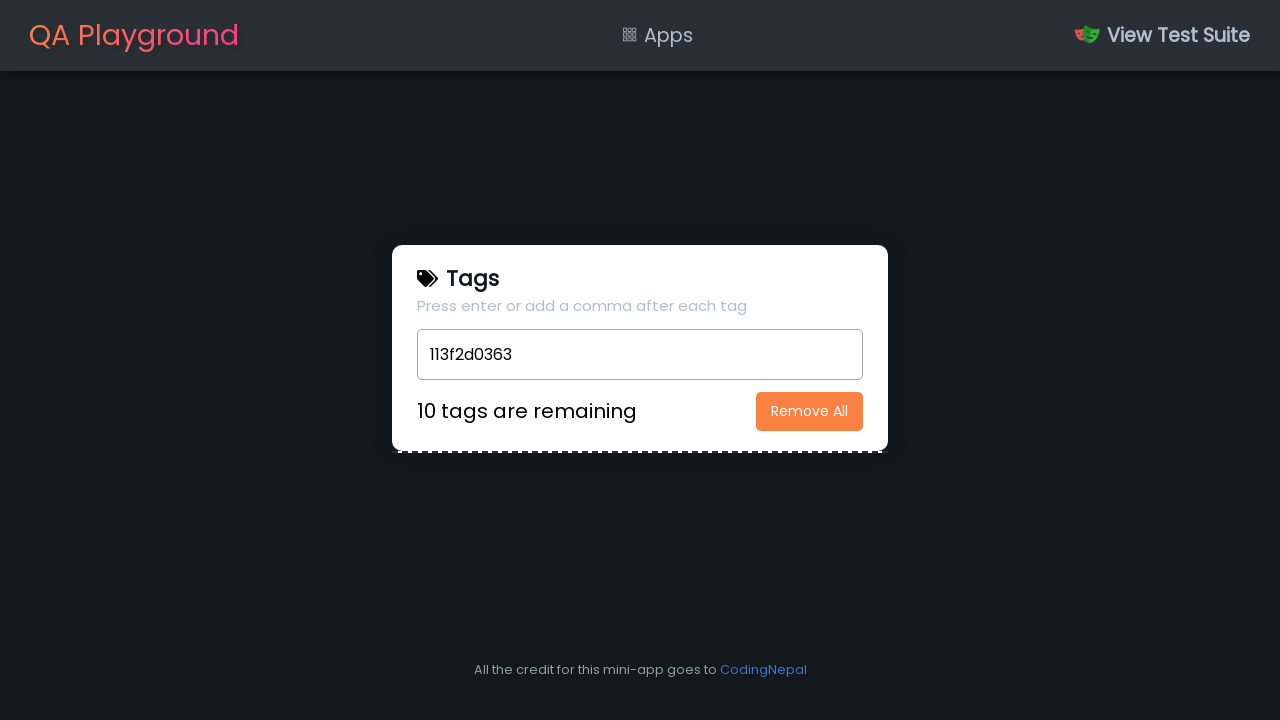

Pressed Enter to add tag 1 on input[type=text]
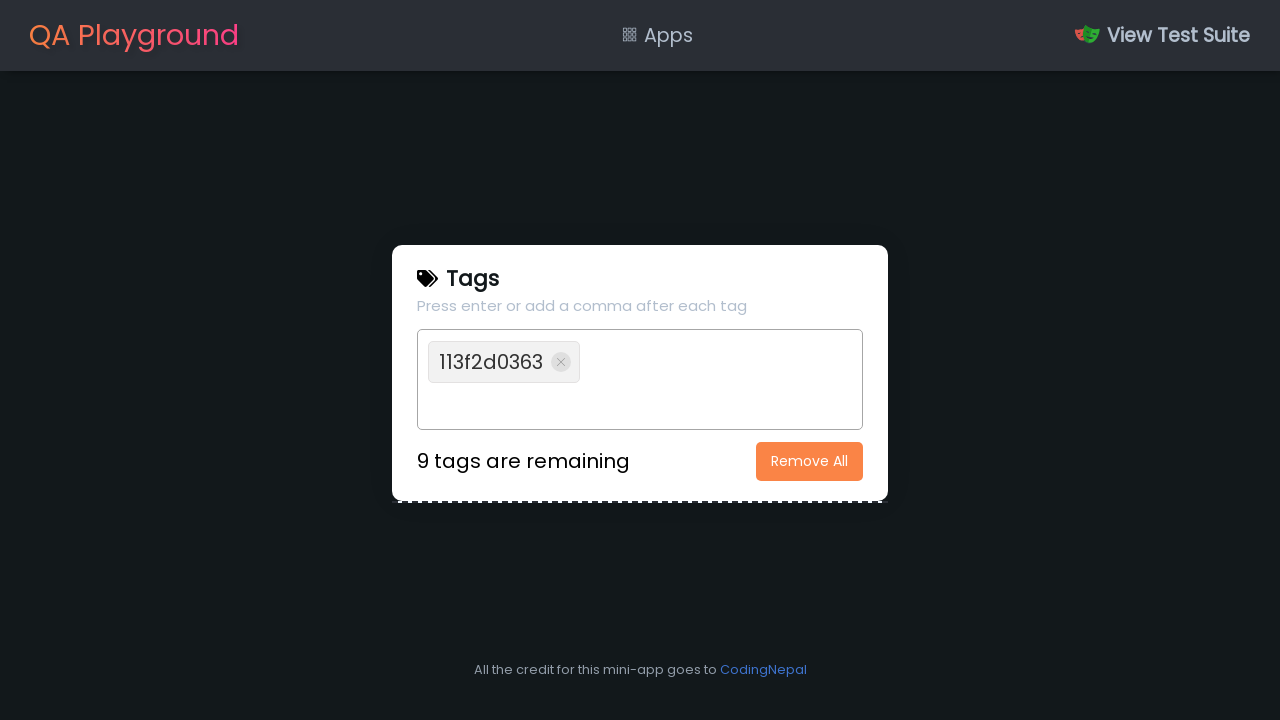

Filled input field with random tag 2: 'dfe0b0990b' on input[type=text]
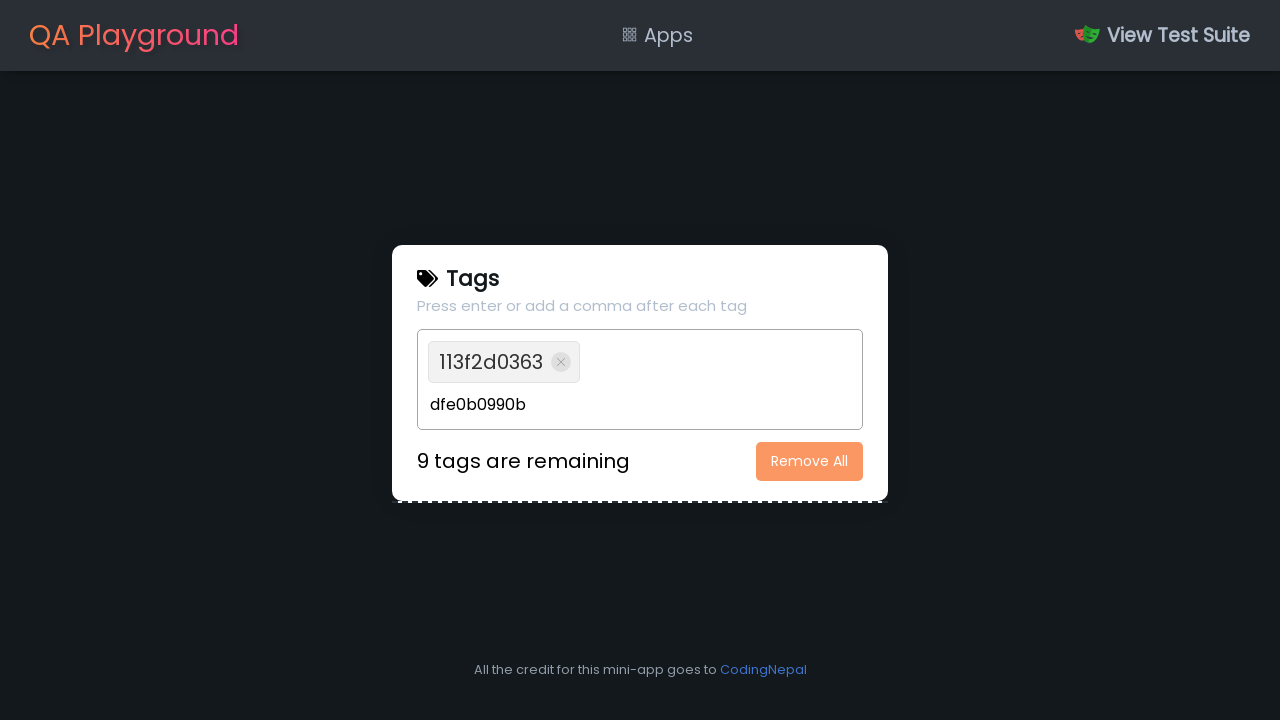

Pressed Enter to add tag 2 on input[type=text]
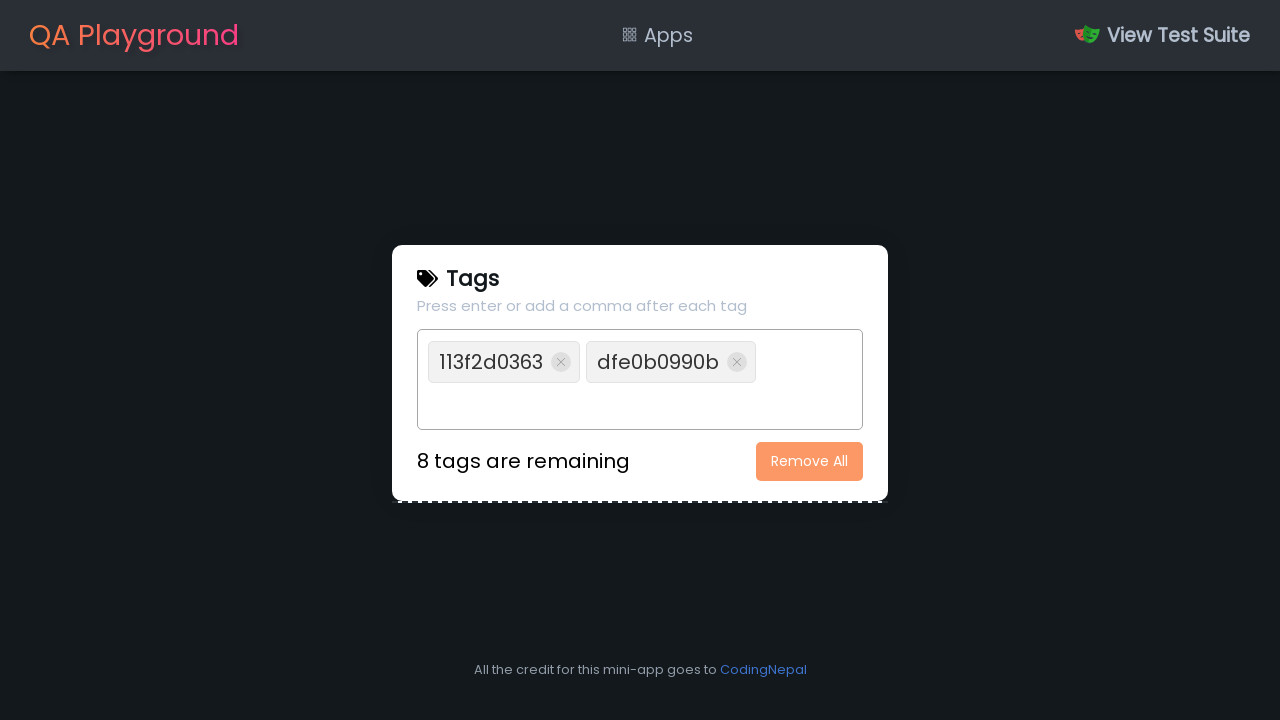

Filled input field with random tag 3: 'ed9fa4d4e2' on input[type=text]
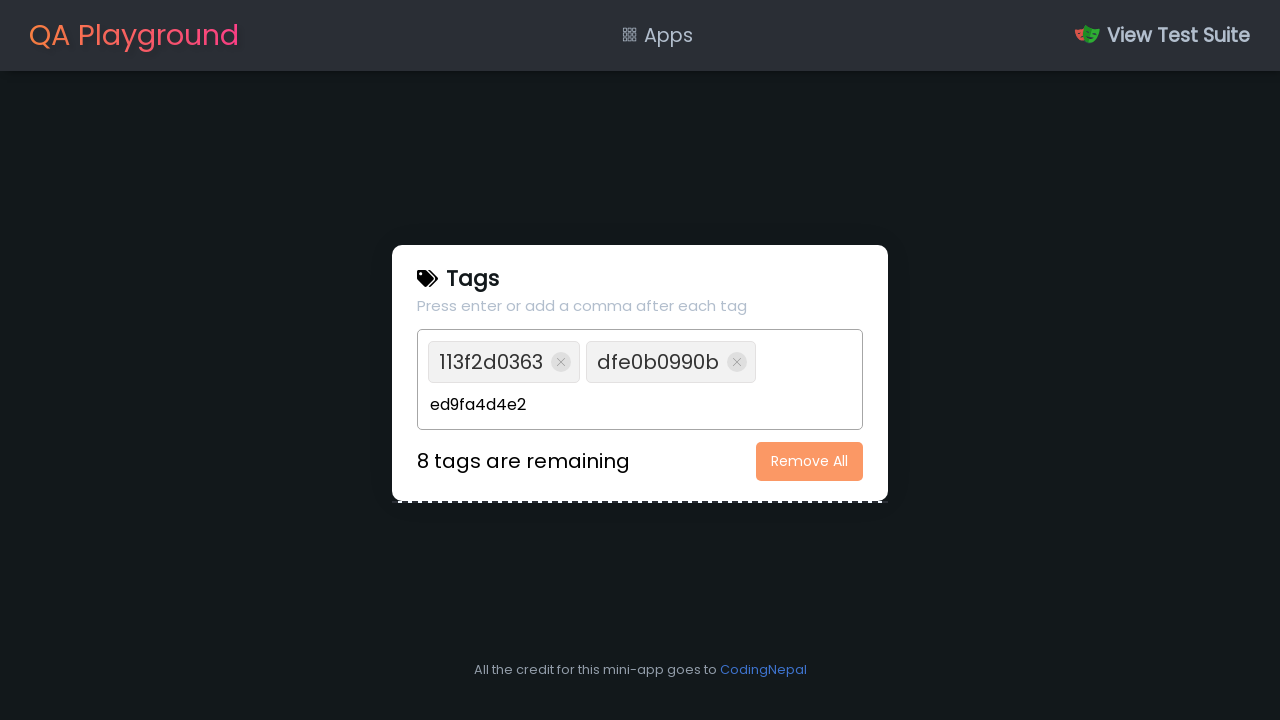

Pressed Enter to add tag 3 on input[type=text]
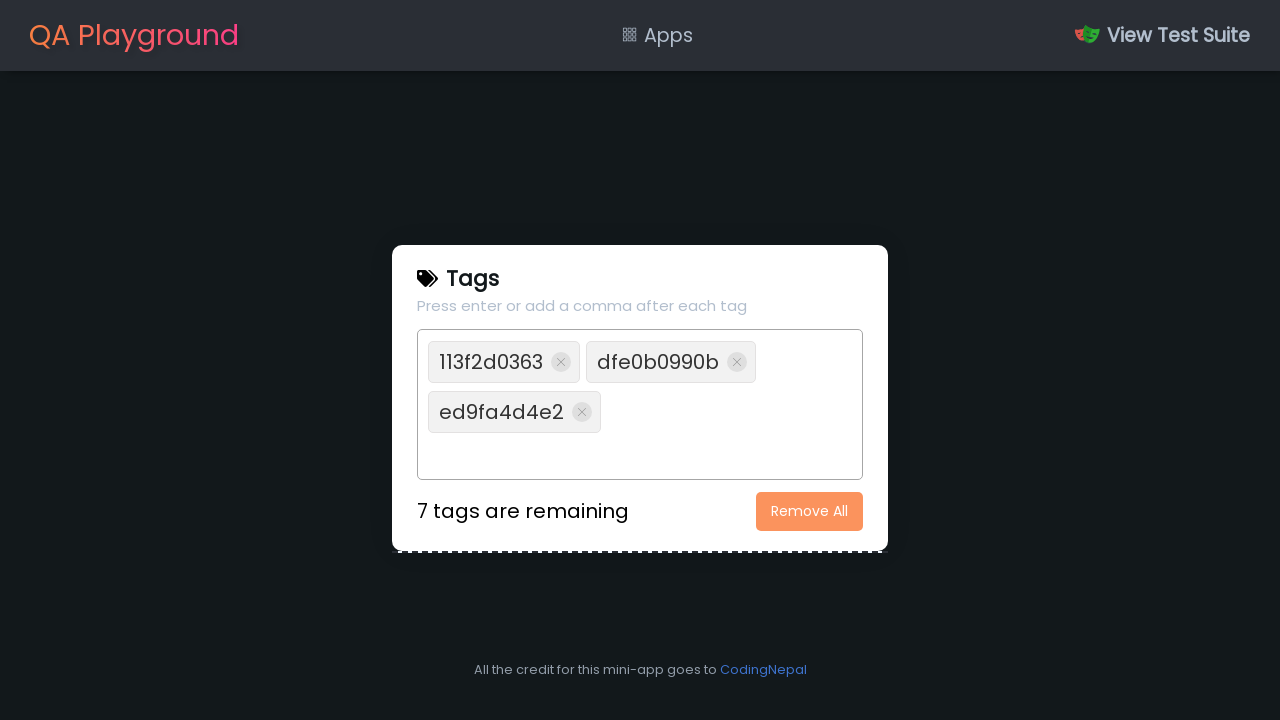

Filled input field with random tag 4: '881fa4898c' on input[type=text]
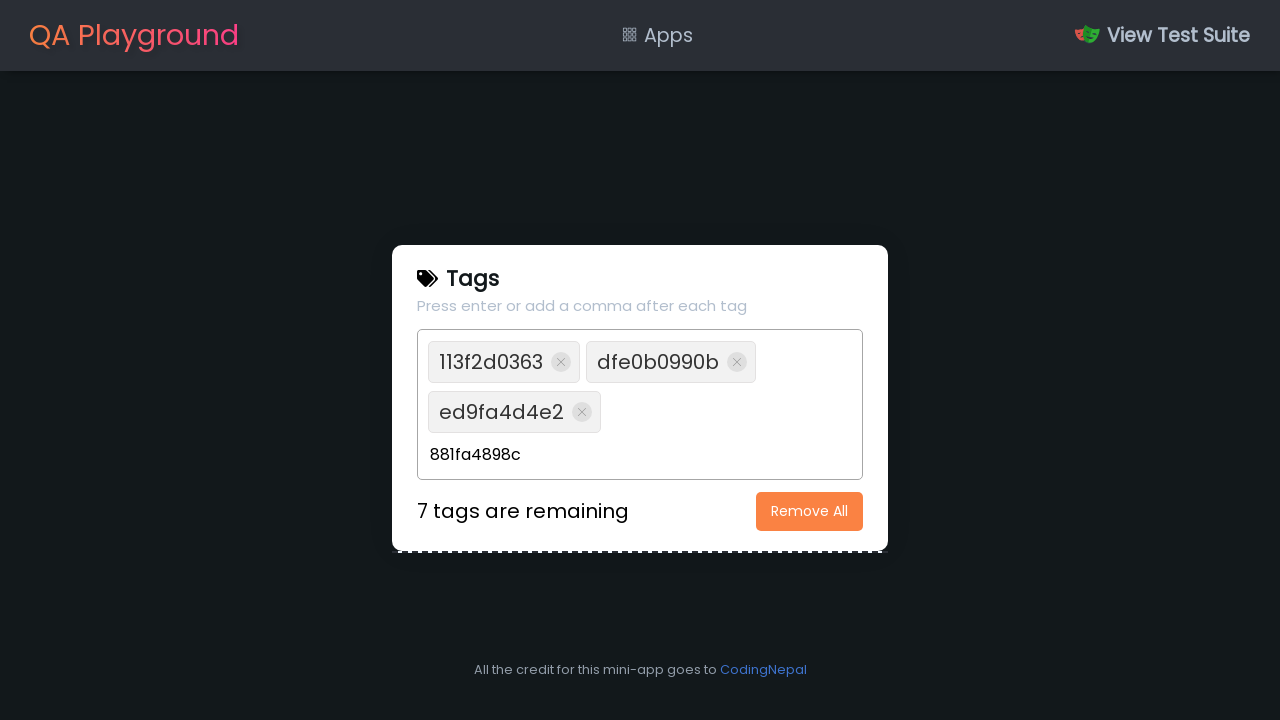

Pressed Enter to add tag 4 on input[type=text]
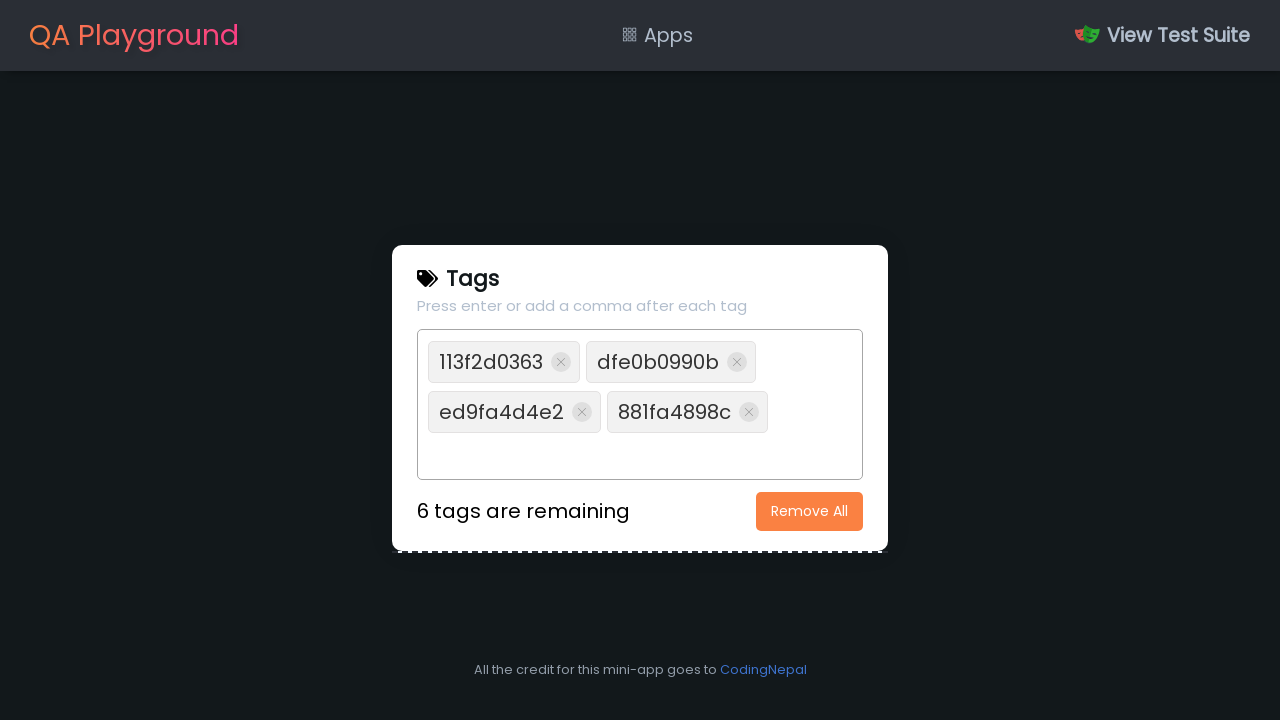

Filled input field with random tag 5: '1f81a9da12' on input[type=text]
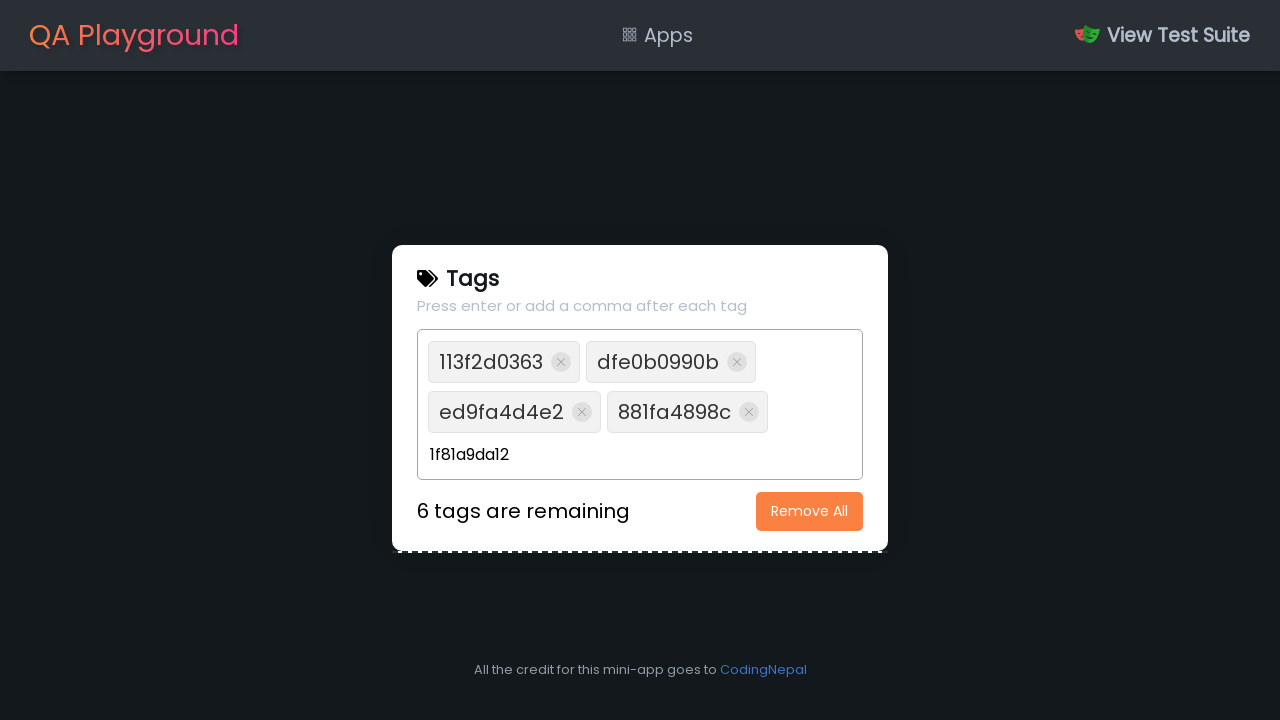

Pressed Enter to add tag 5 on input[type=text]
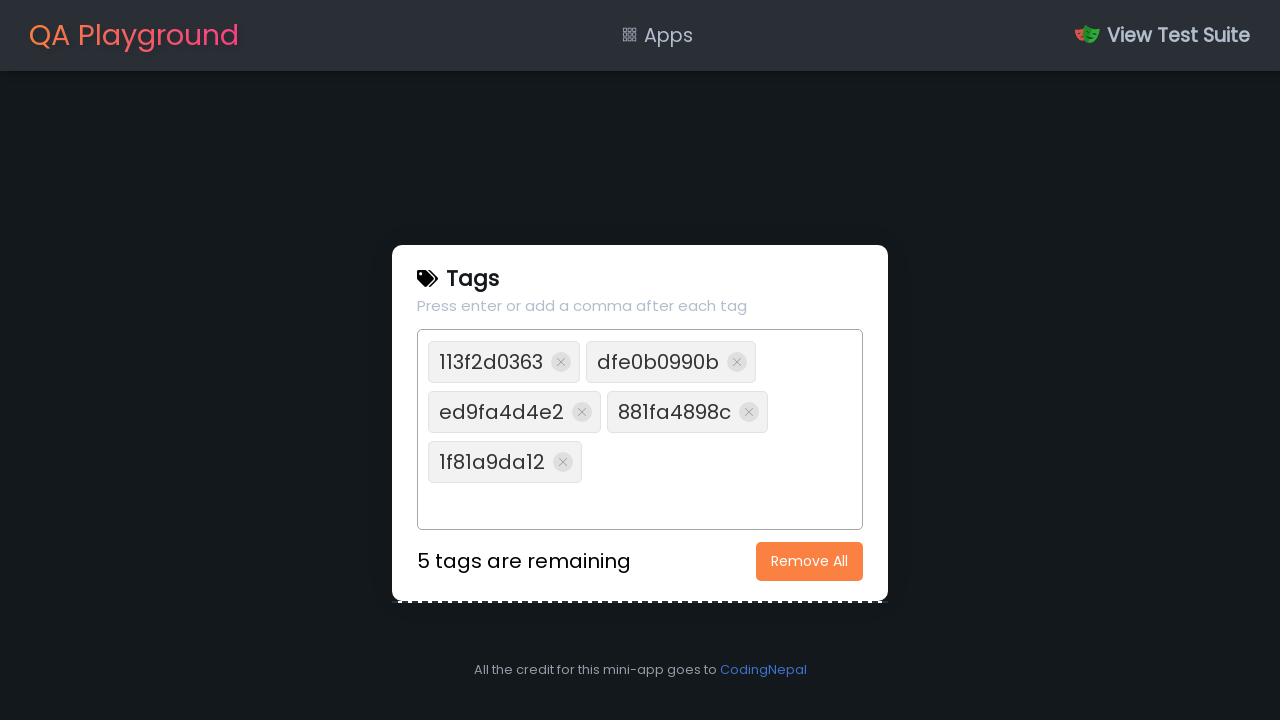

Filled input field with random tag 6: 'b7e2cbd594' on input[type=text]
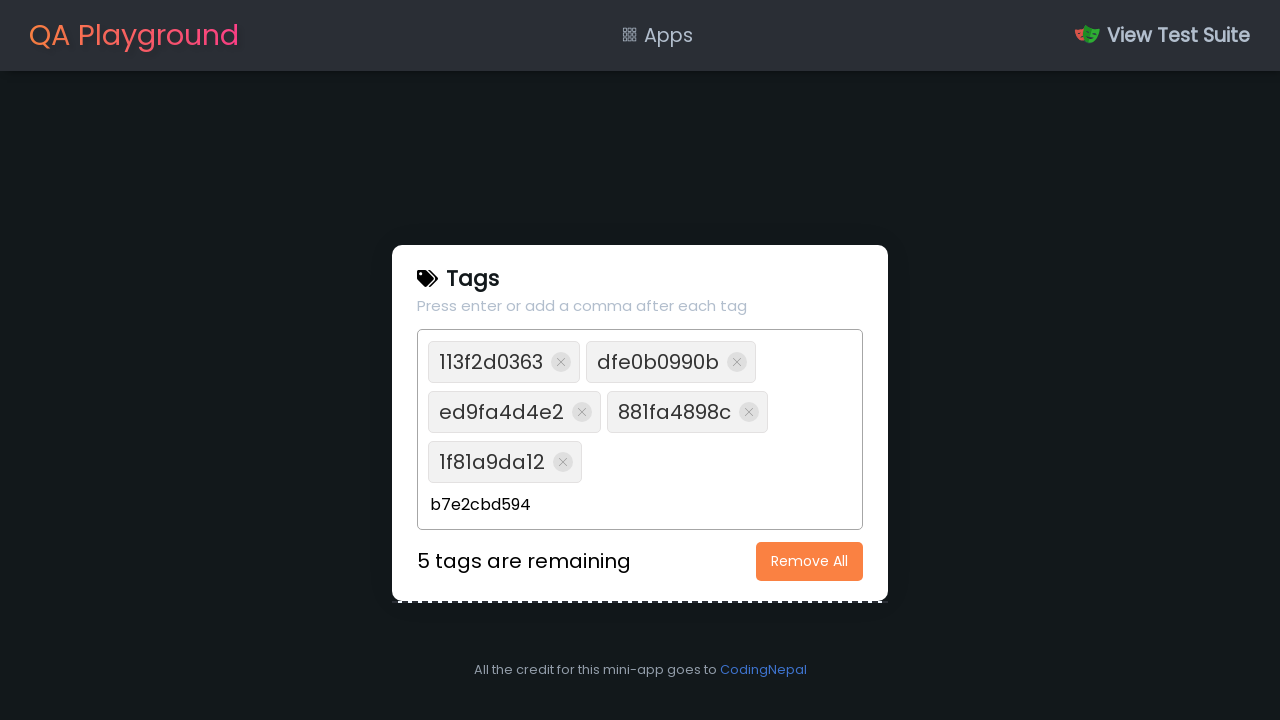

Pressed Enter to add tag 6 on input[type=text]
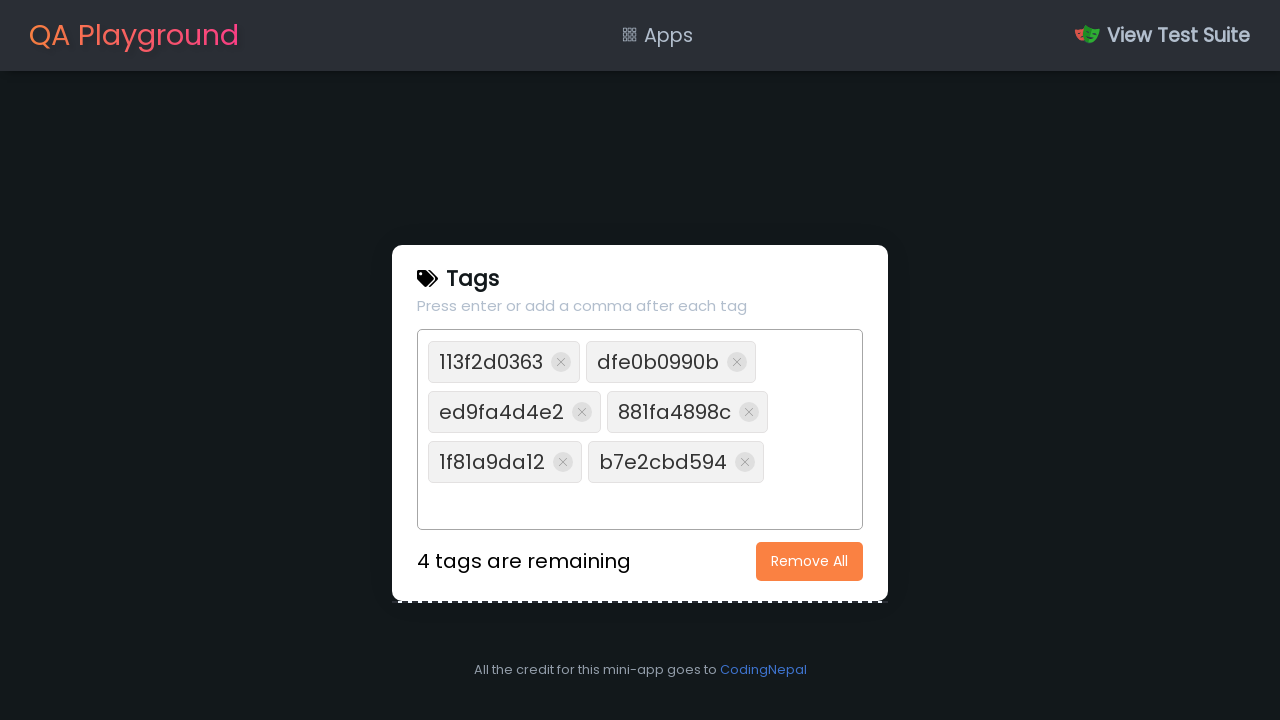

Filled input field with random tag 7: '529043930e' on input[type=text]
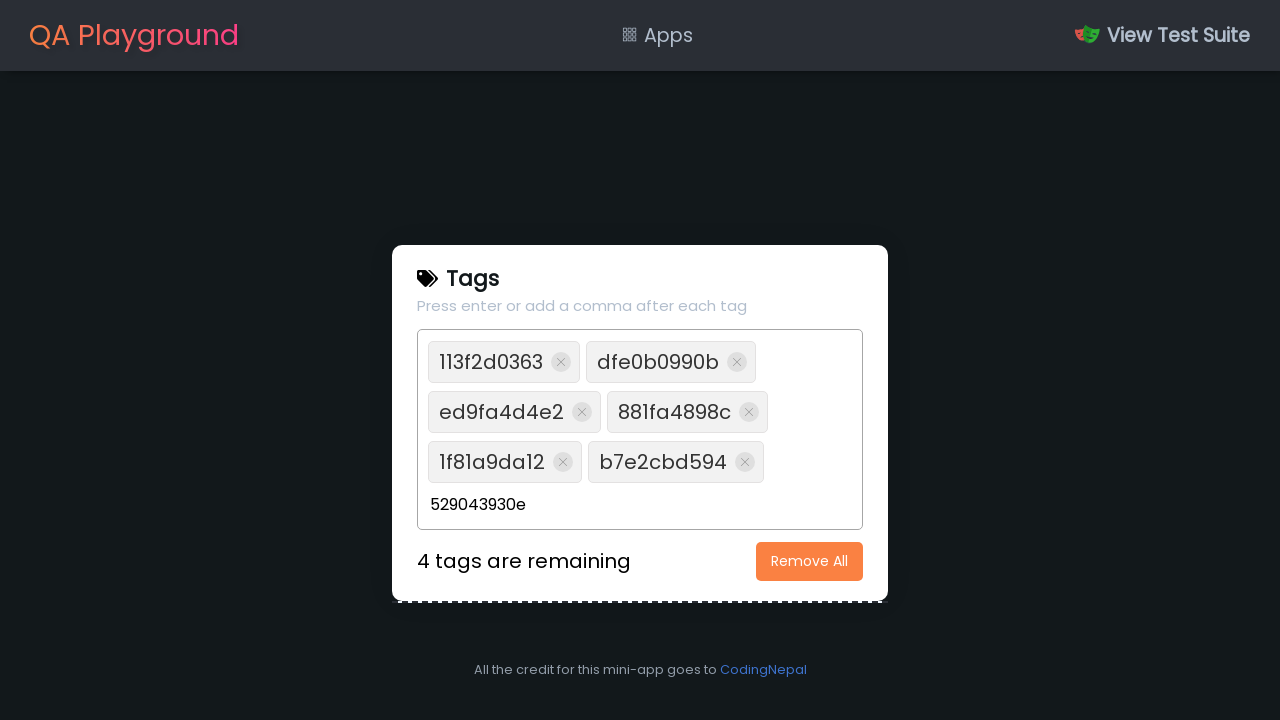

Pressed Enter to add tag 7 on input[type=text]
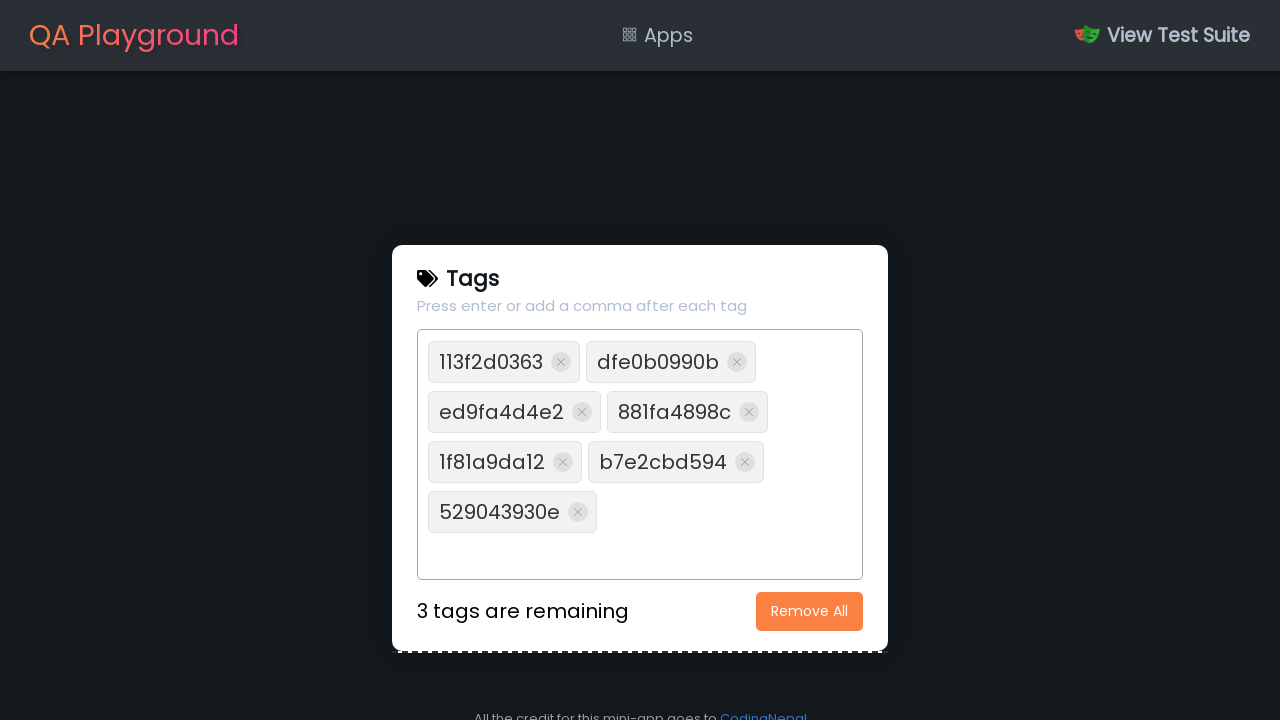

Filled input field with random tag 8: '3ae48089fd' on input[type=text]
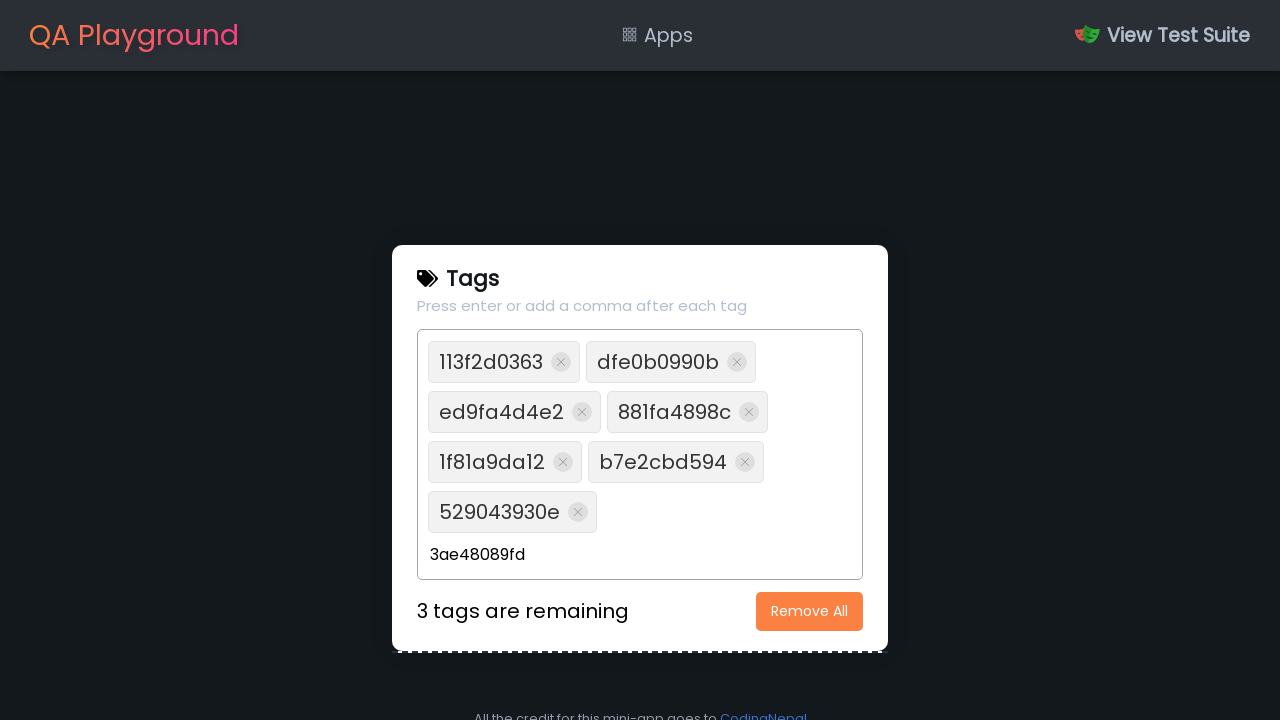

Pressed Enter to add tag 8 on input[type=text]
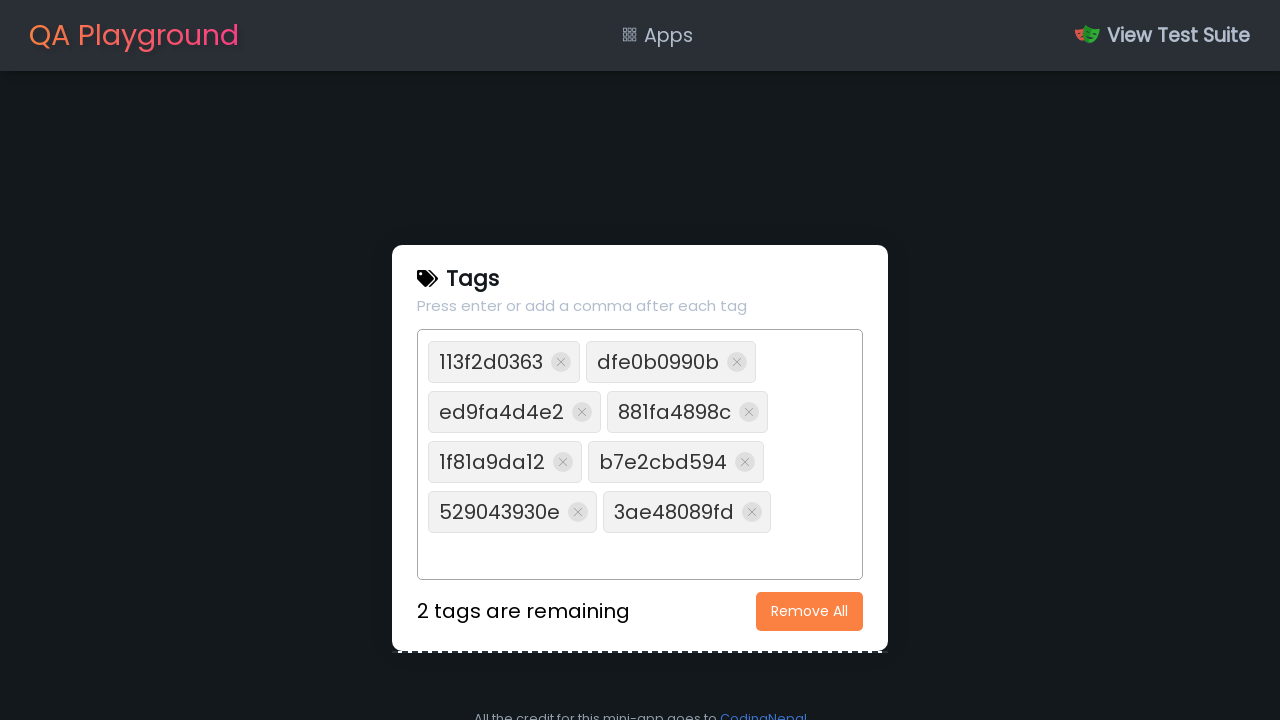

Filled input field with random tag 9: 'a3acb9e555' on input[type=text]
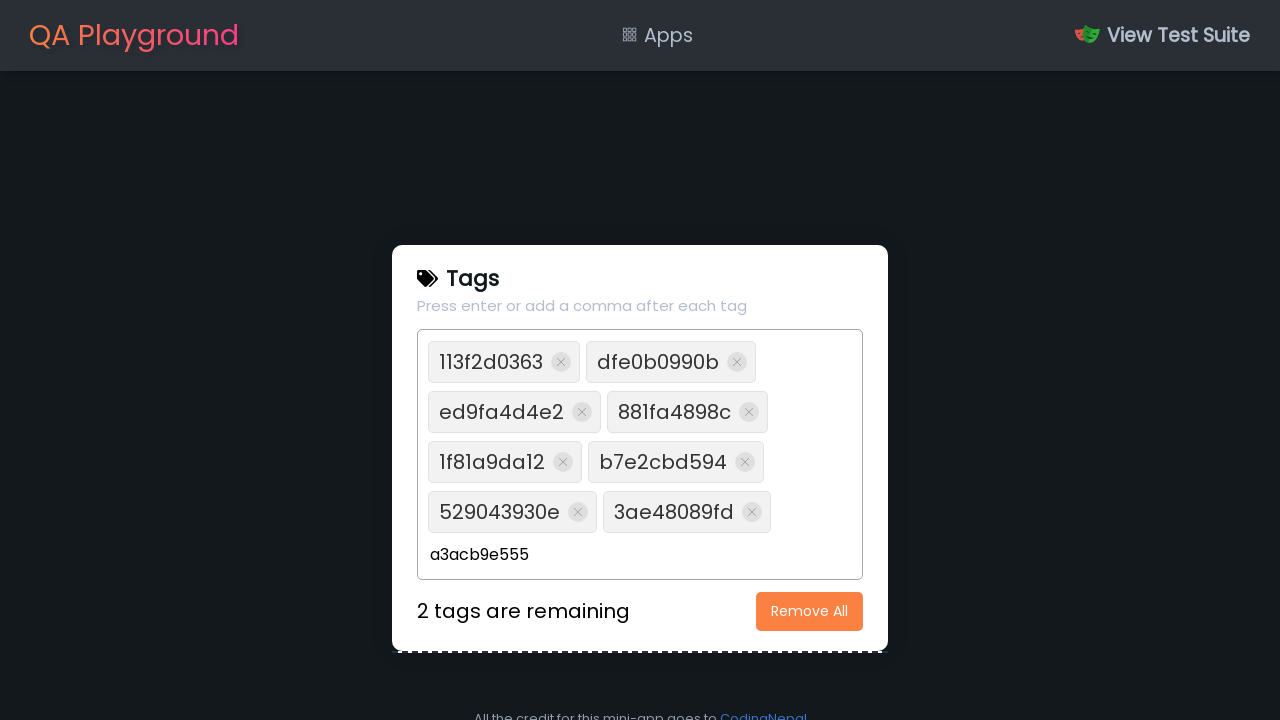

Pressed Enter to add tag 9 on input[type=text]
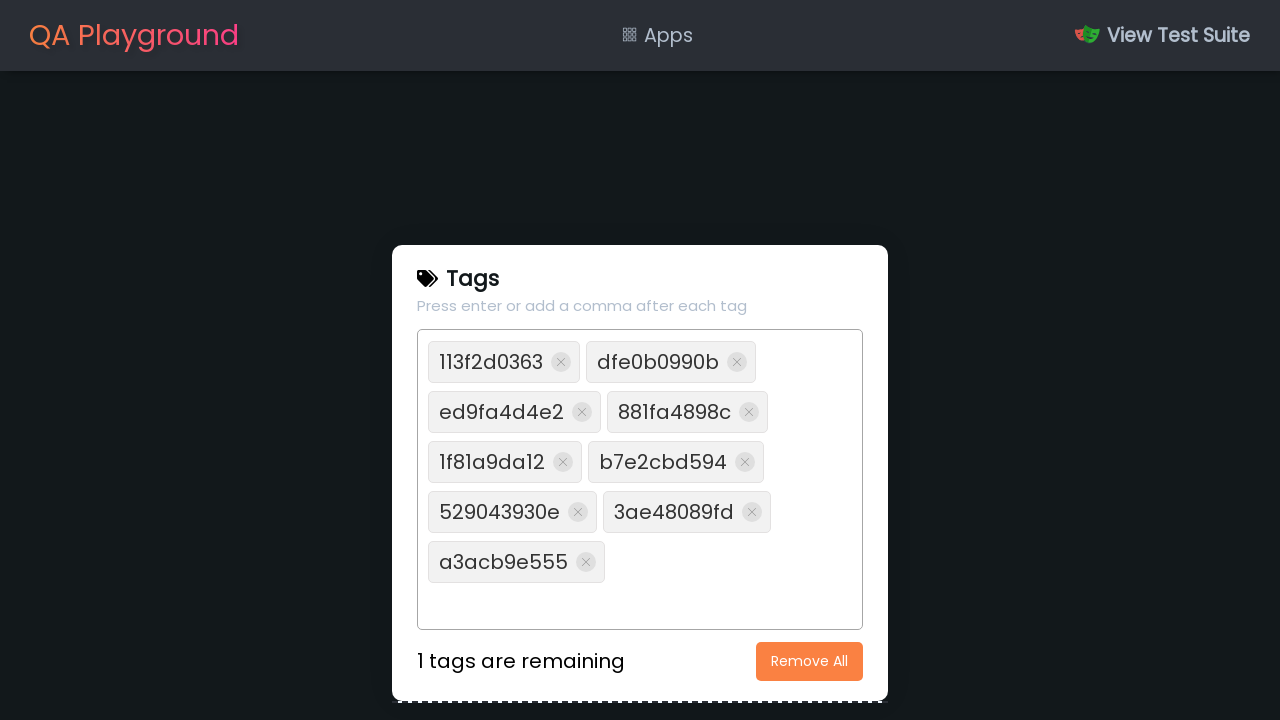

Filled input field with random tag 10: '95a8a861b4' on input[type=text]
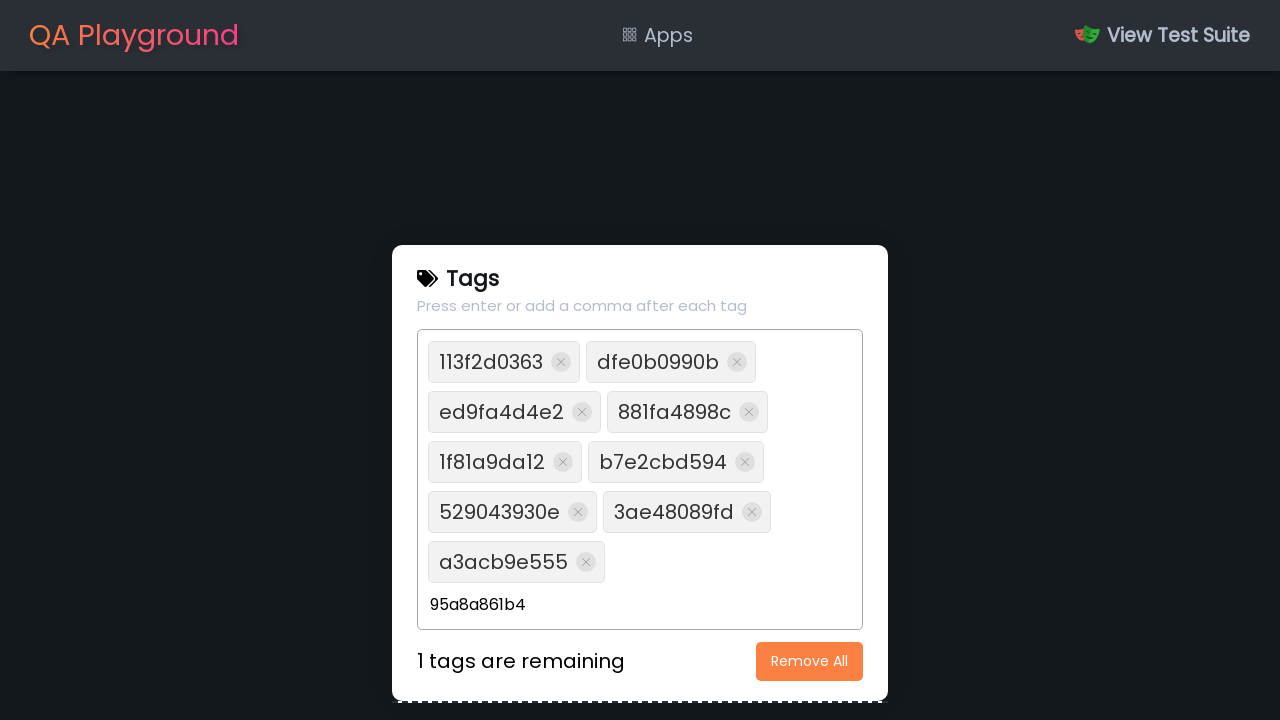

Pressed Enter to add tag 10 on input[type=text]
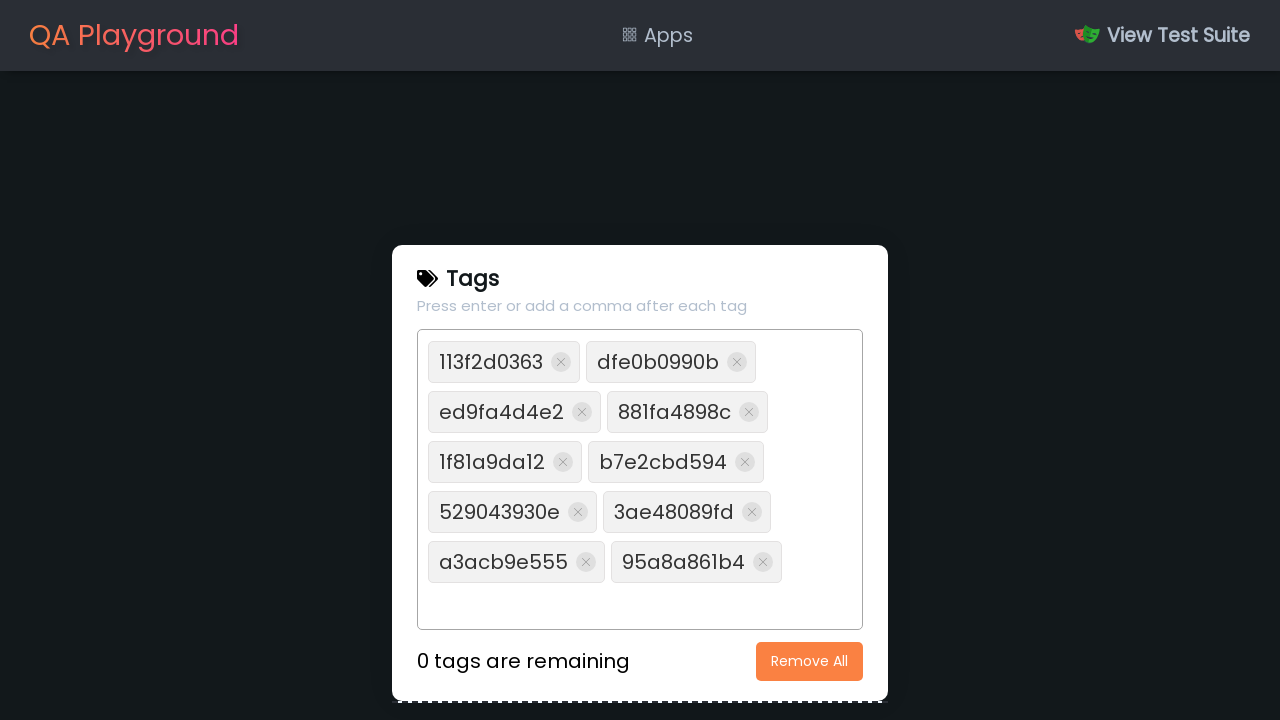

Waited for 'tags remaining' text to appear
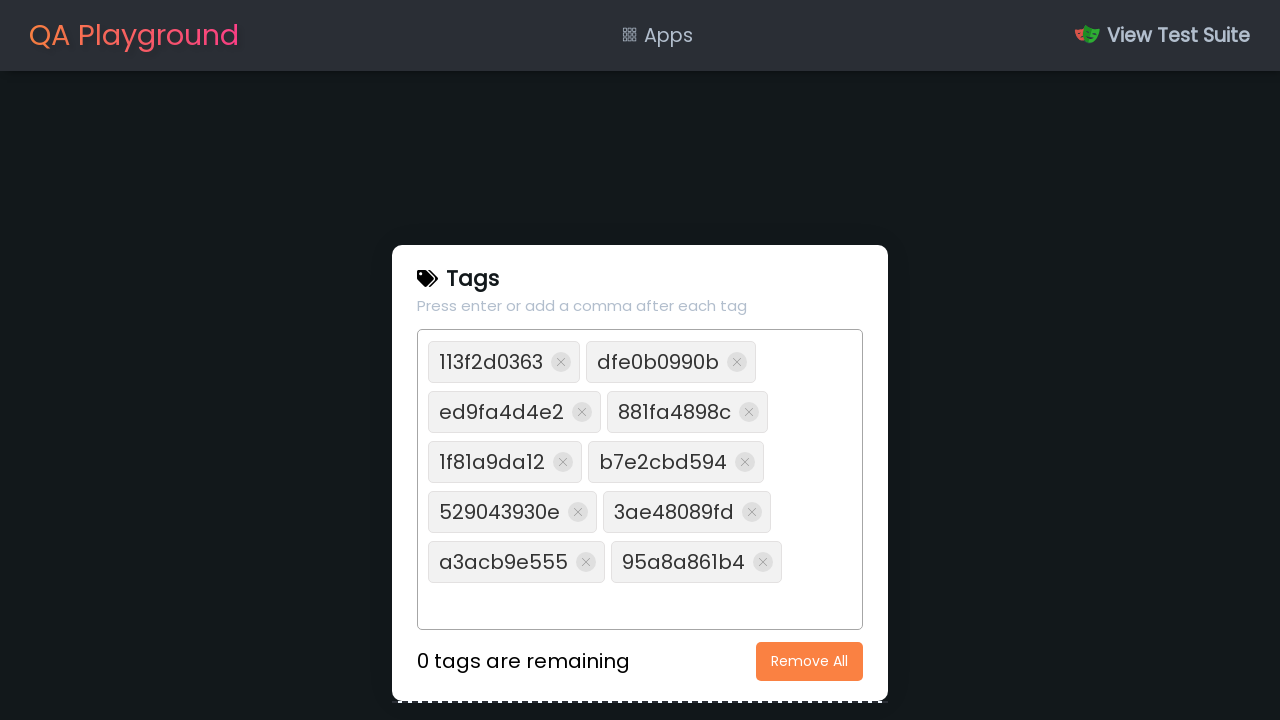

Retrieved remaining tags text: '0 tags are remaining'
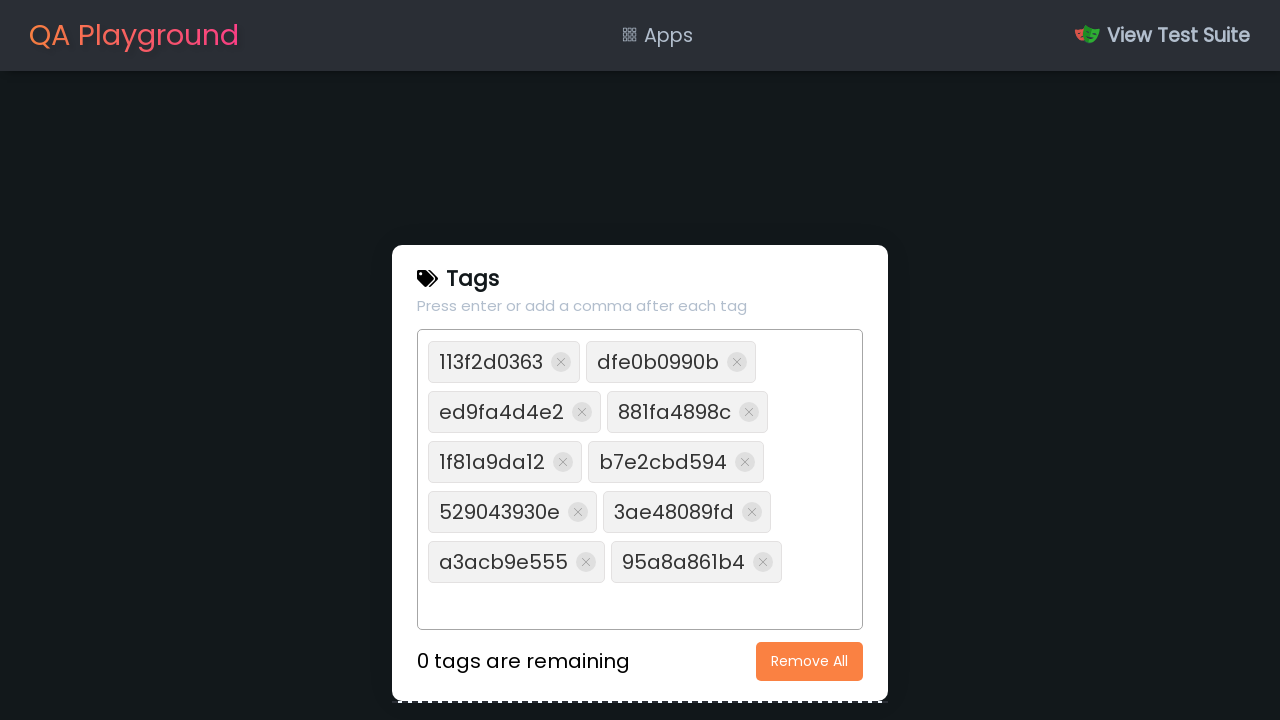

Verified that 0 tags are remaining (assertion passed)
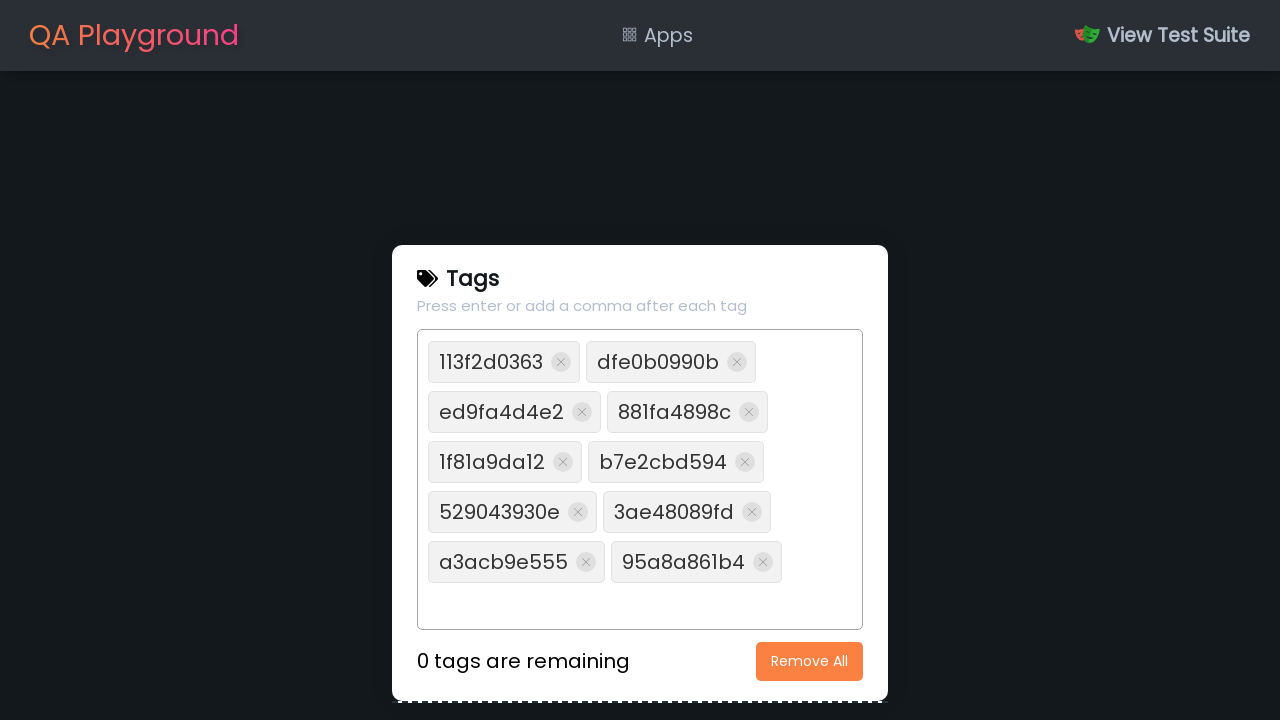

Clicked 'Remove All' button again to clear all tags at (810, 661) on xpath=//button[.='Remove All']
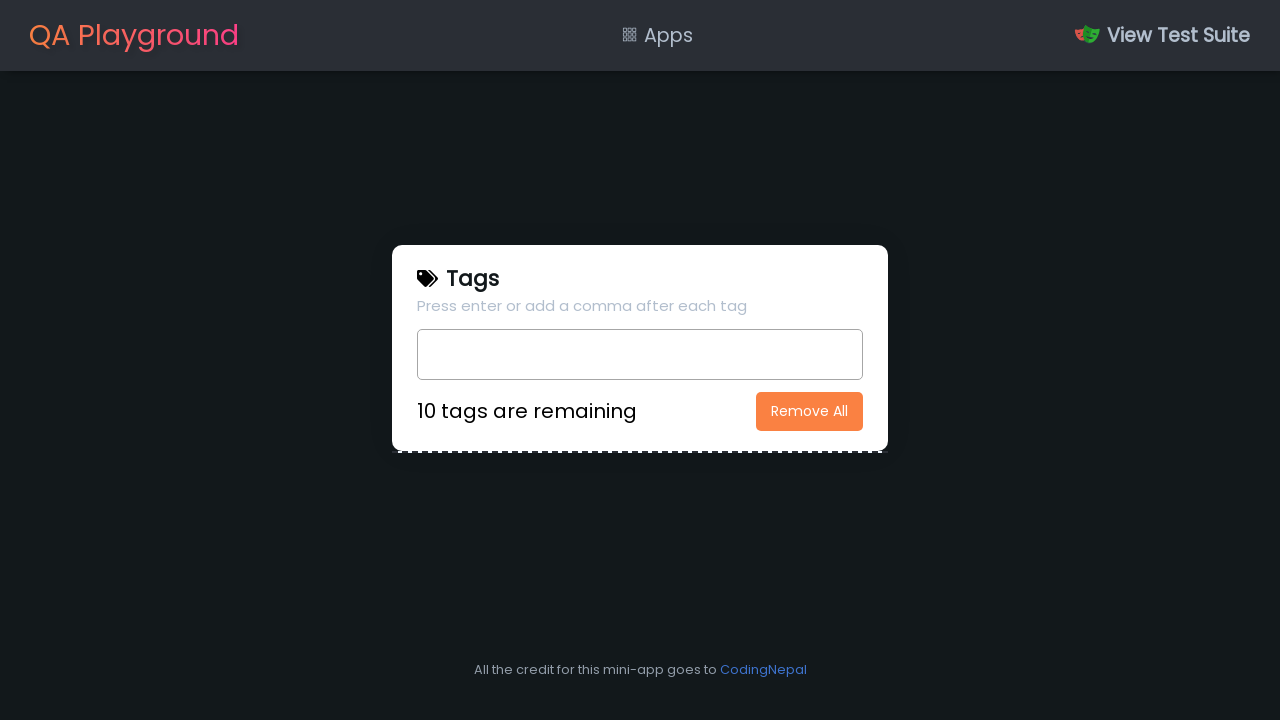

Filled input field with XSS script tag: '<script>alert()</script>' on input[type=text]
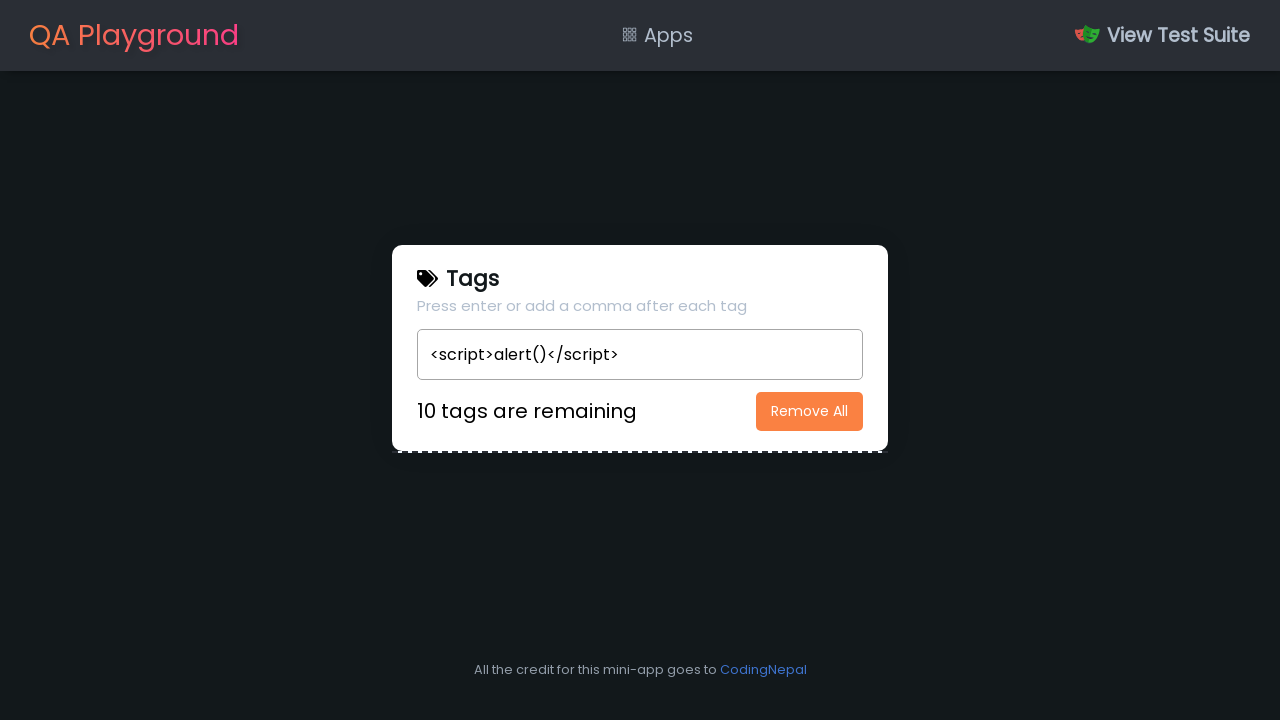

Pressed Enter to add XSS script tag on input[type=text]
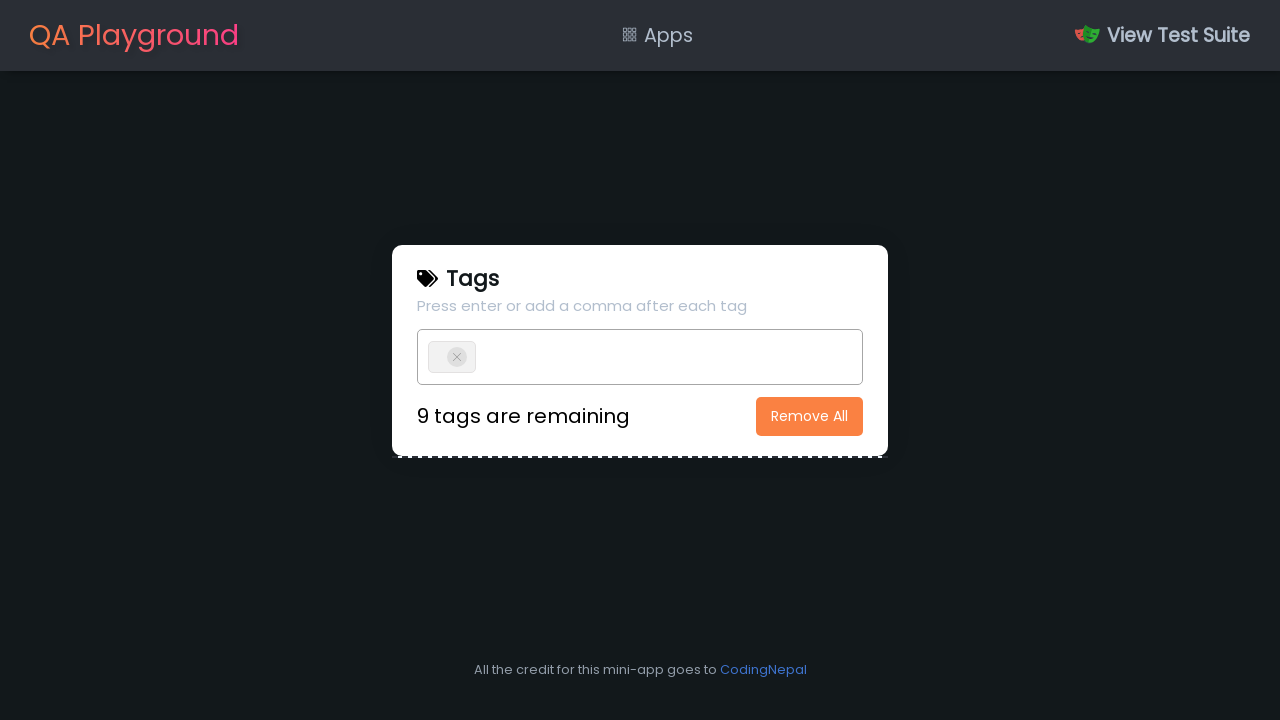

Waited for tag element to appear in the list
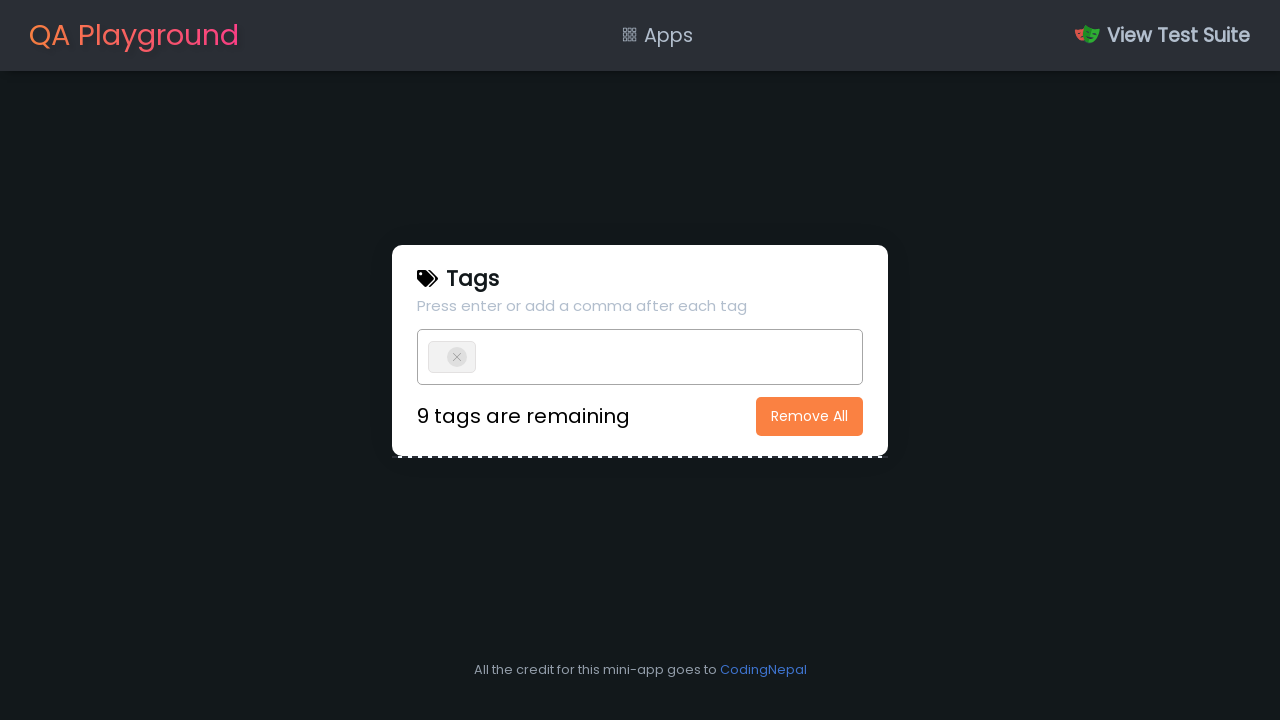

Retrieved added tag innerHTML: '<script>alert()</script> <i class="uit uit-multiply" onclick="remove(this, '<script>alert()</script>')"></i>'
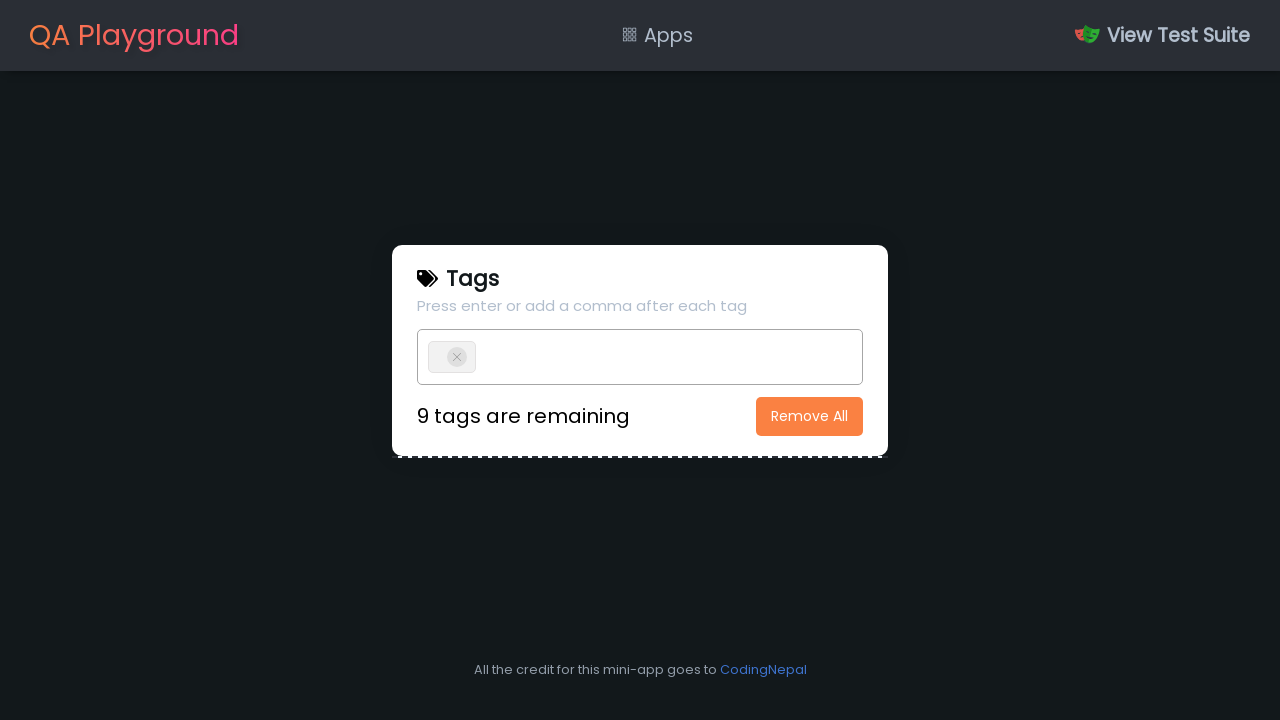

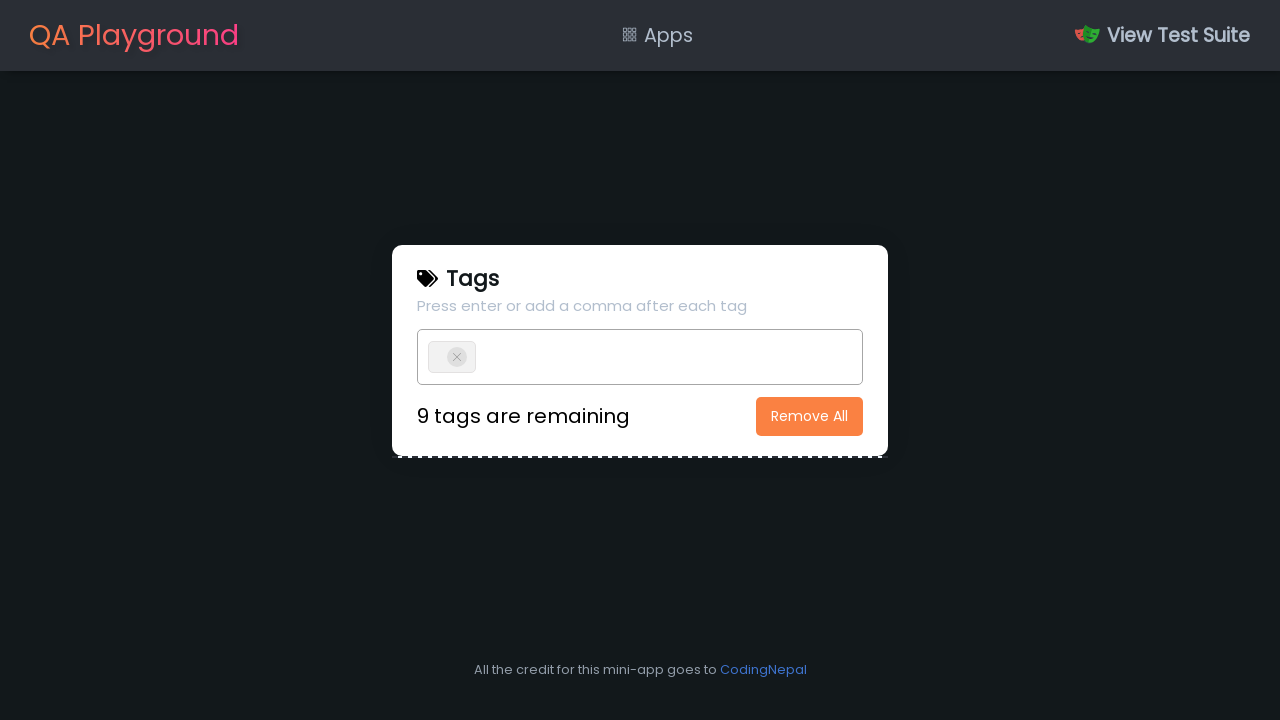